Tests JavaScript alert handling by clicking a button that triggers an alert, accepting the alert popup, and verifying the result message displayed on the page.

Starting URL: http://the-internet.herokuapp.com/javascript_alerts

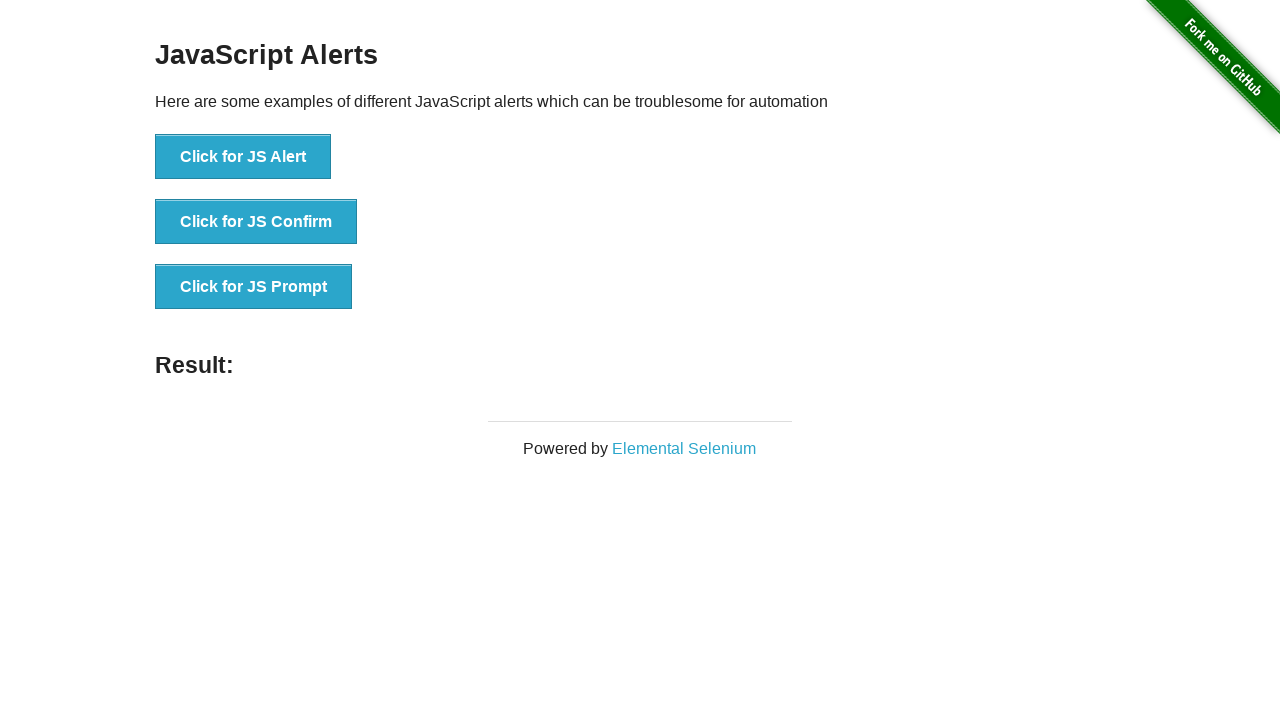

Clicked first button to trigger JavaScript alert at (243, 157) on ul > li:nth-child(1) > button
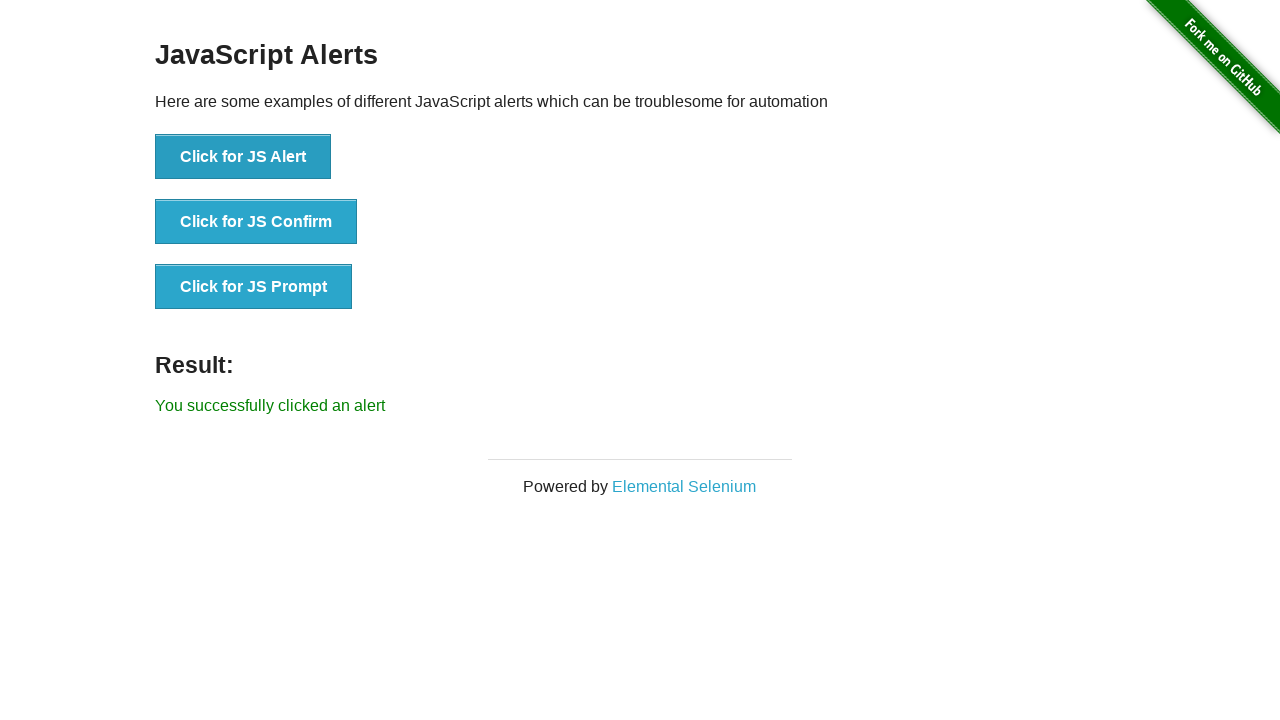

Set up dialog handler to accept alert popup
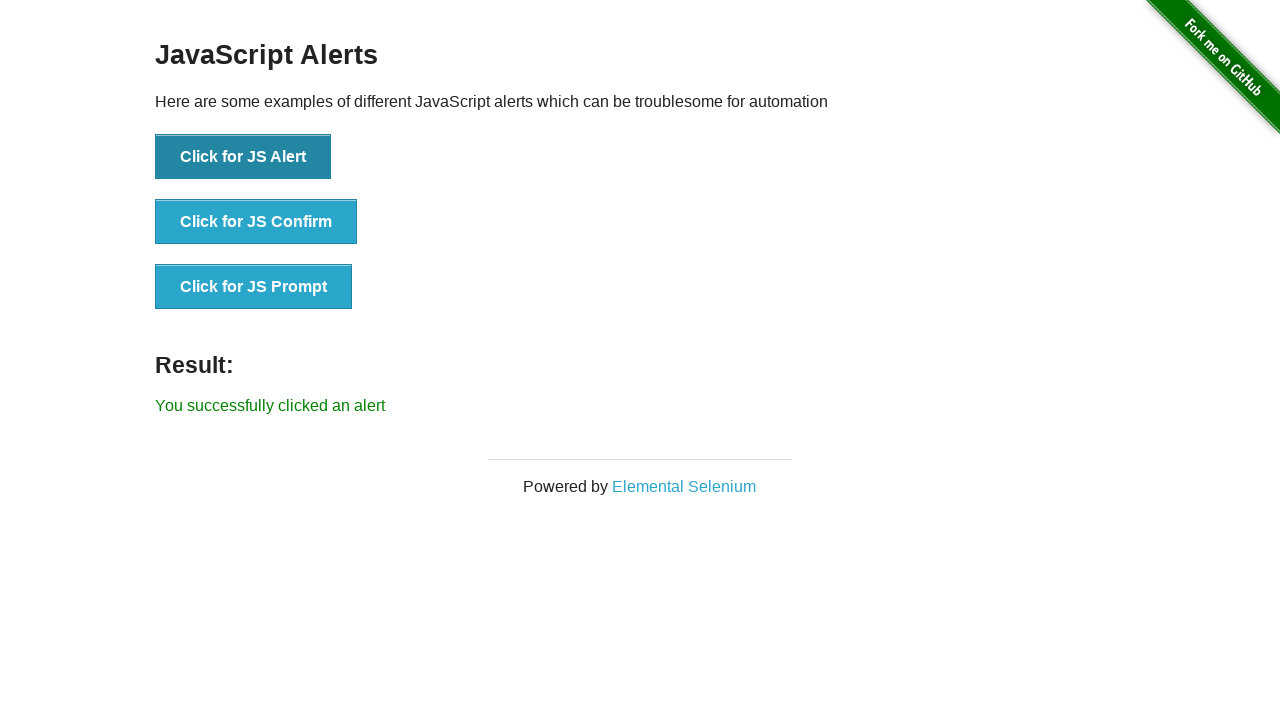

Result message element loaded on page
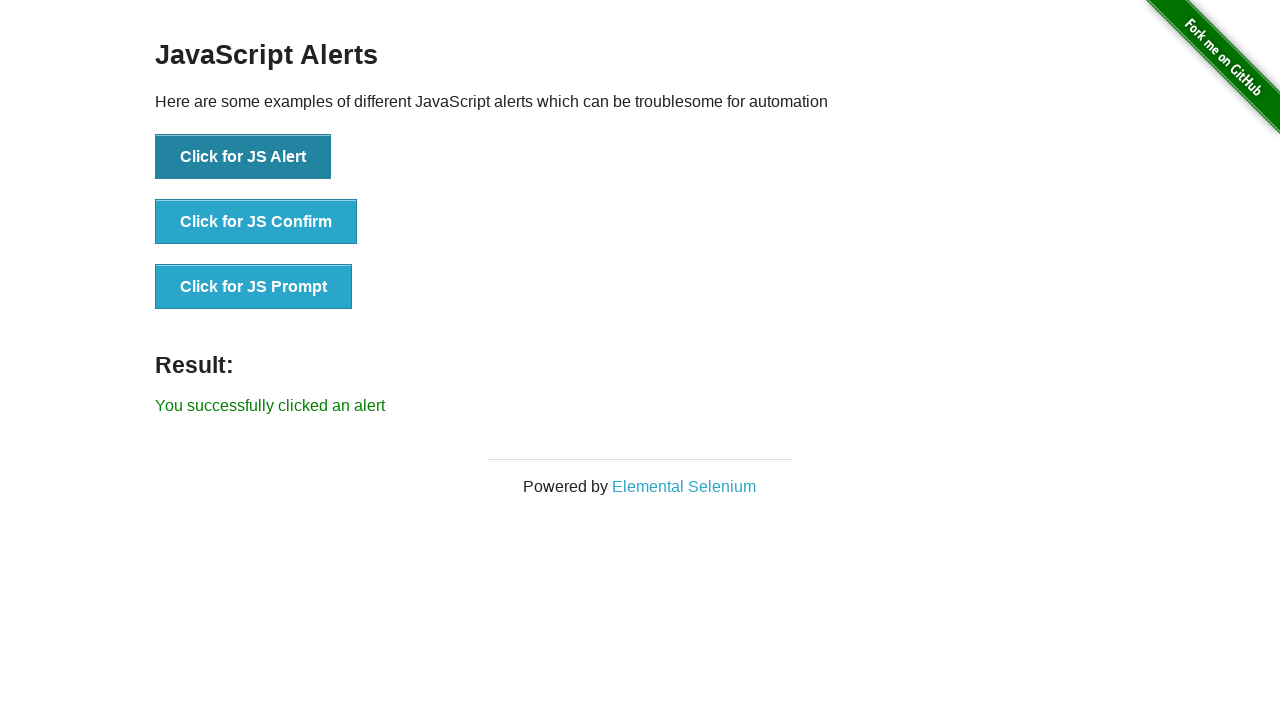

Retrieved result message text content
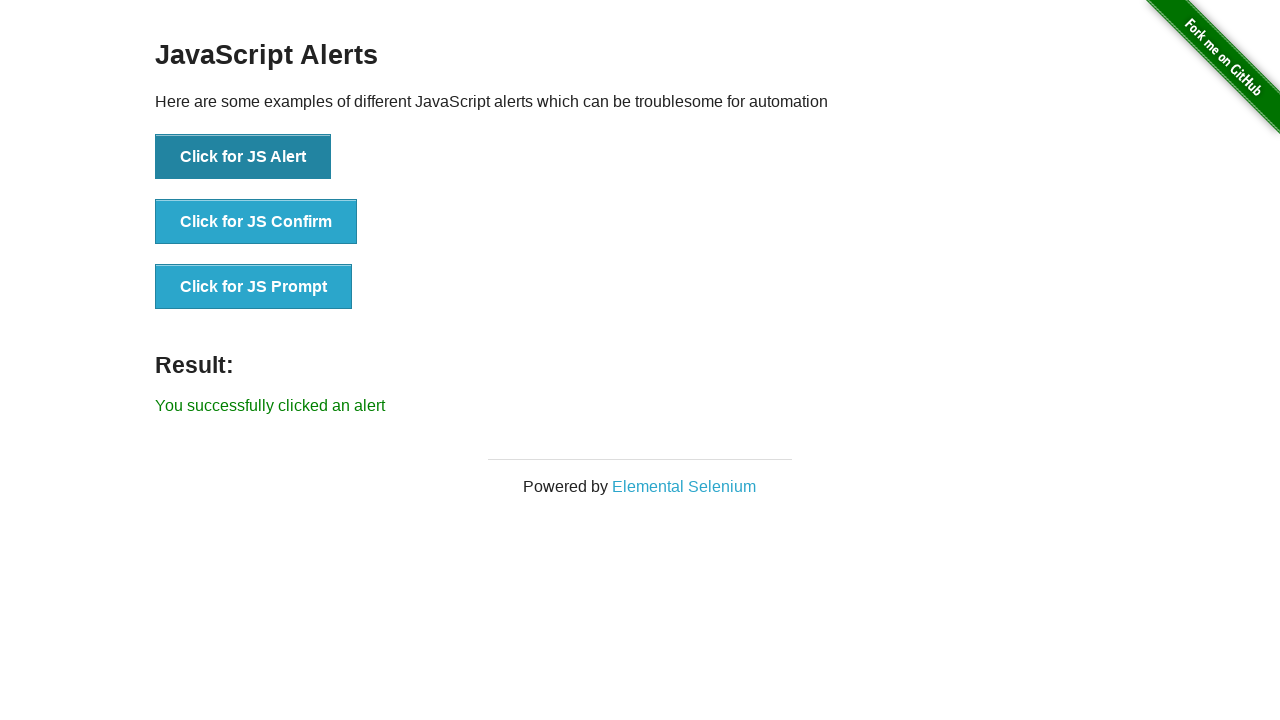

Verified result message displays 'You successfully clicked an alert'
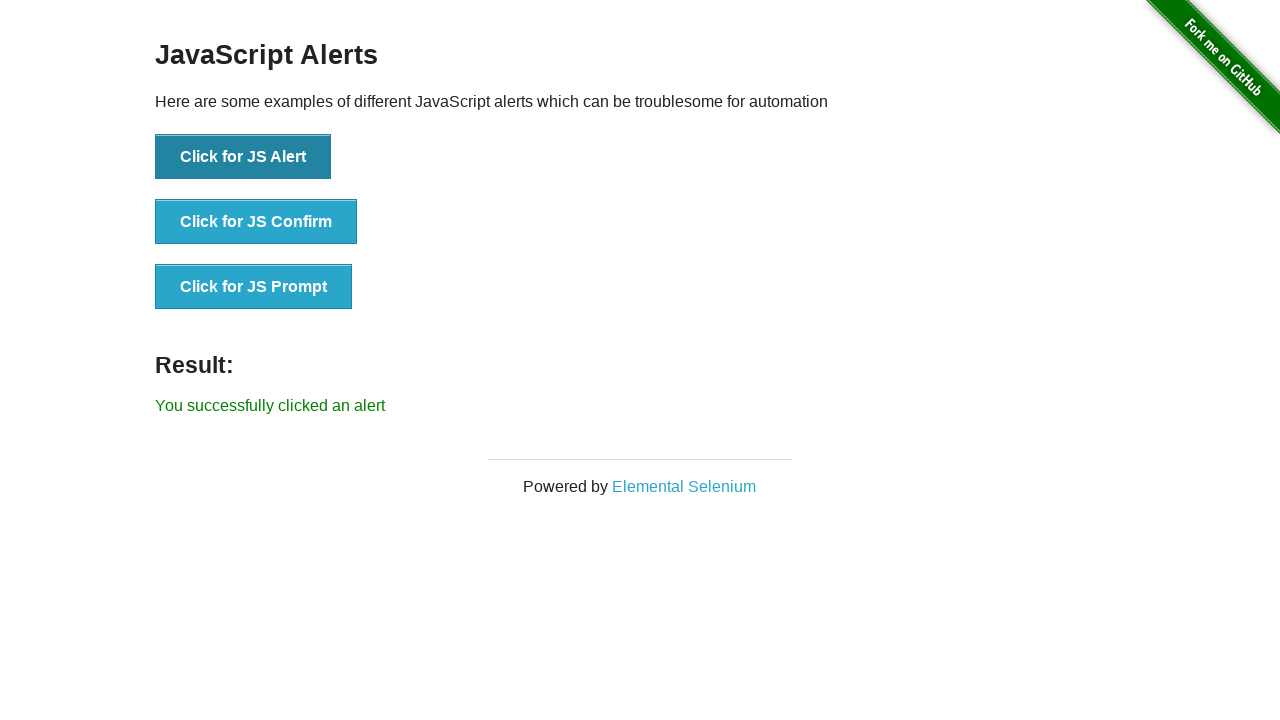

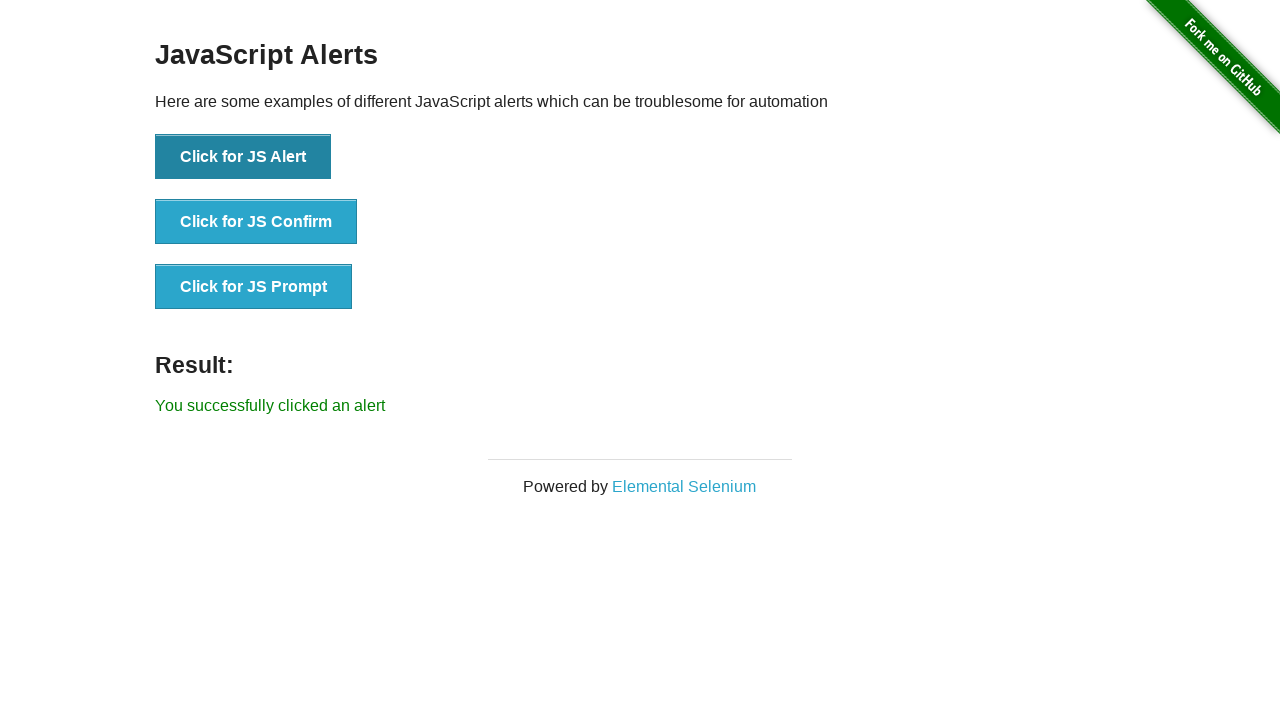